Tests JavaScript confirm alert by clicking the "Click for JS Confirm" button, accepting the alert, and verifying the result text is displayed.

Starting URL: http://practice.cydeo.com/javascript_alerts

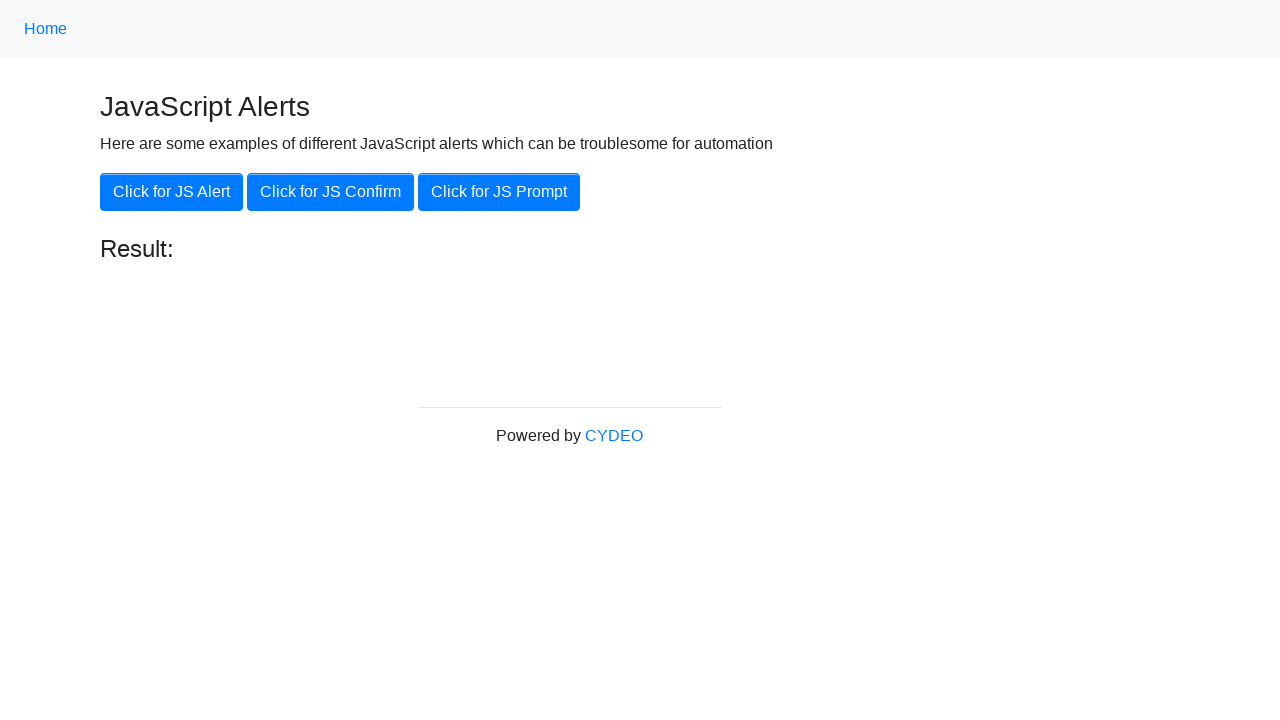

Clicked 'Click for JS Confirm' button at (330, 192) on xpath=//button[text()='Click for JS Confirm']
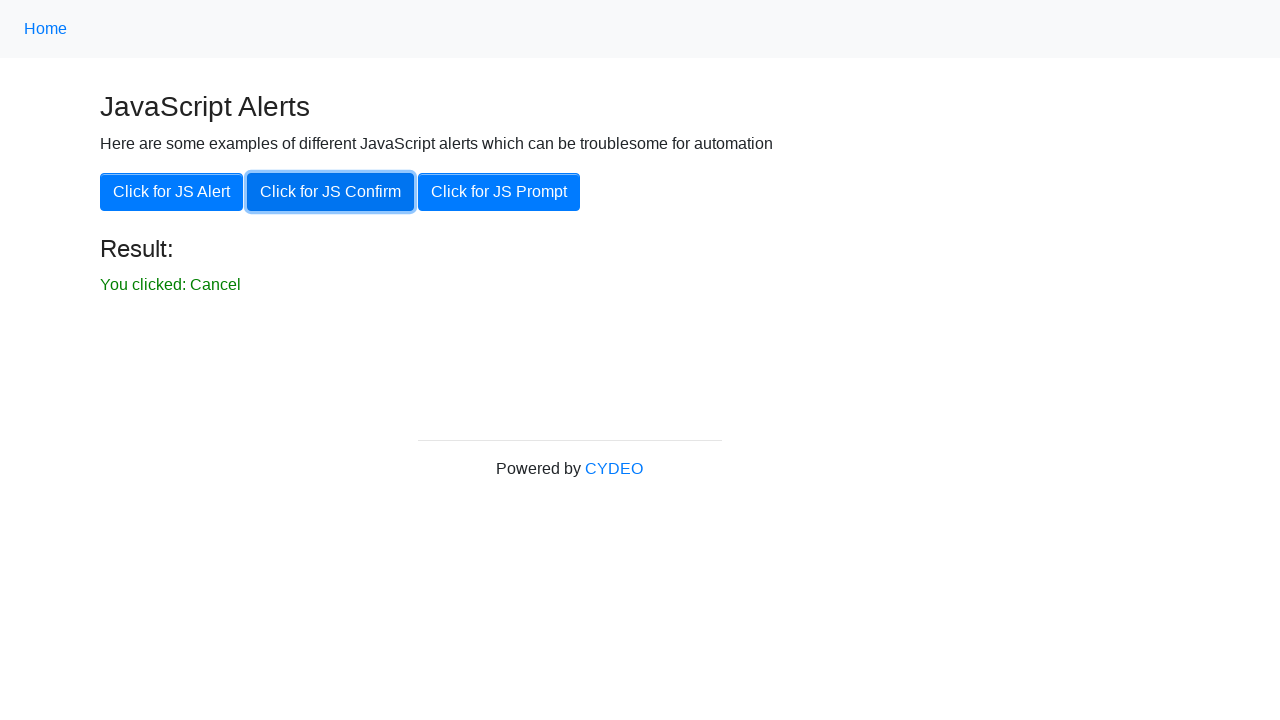

Set up dialog handler to accept confirm alert
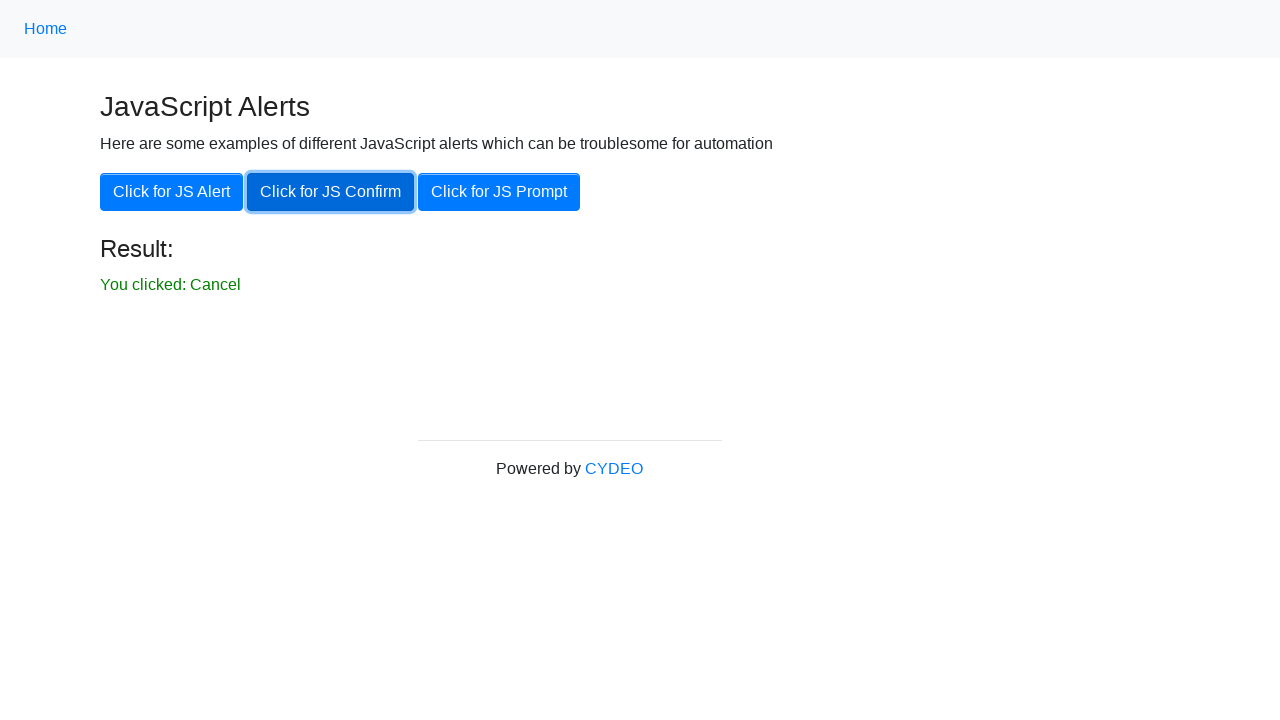

Registered dialog handler function
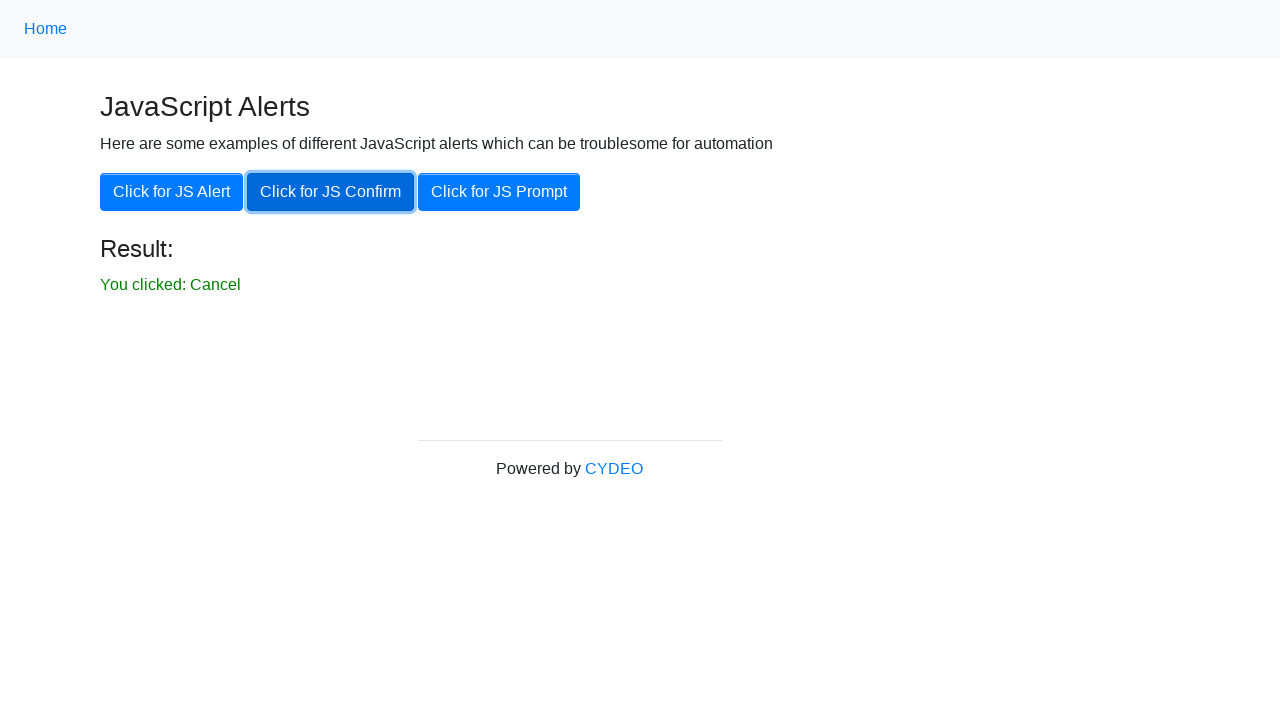

Clicked 'Click for JS Confirm' button to trigger confirm alert at (330, 192) on xpath=//button[text()='Click for JS Confirm']
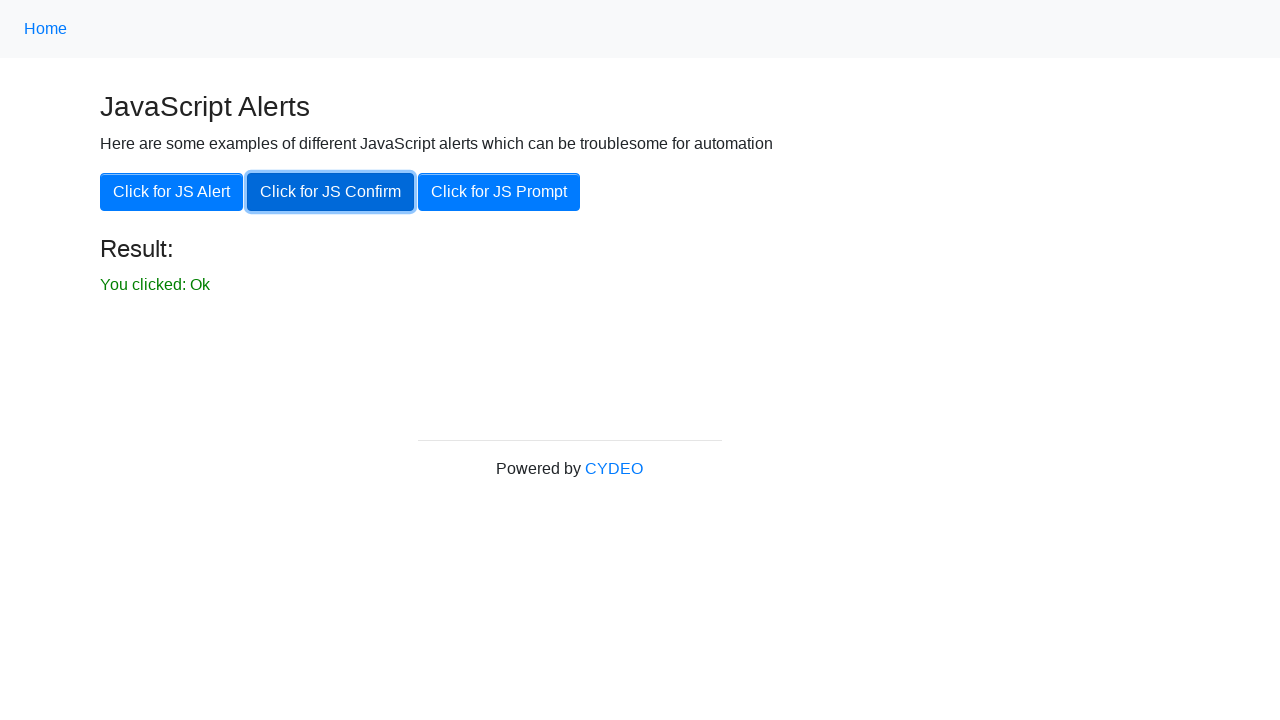

Result element became visible
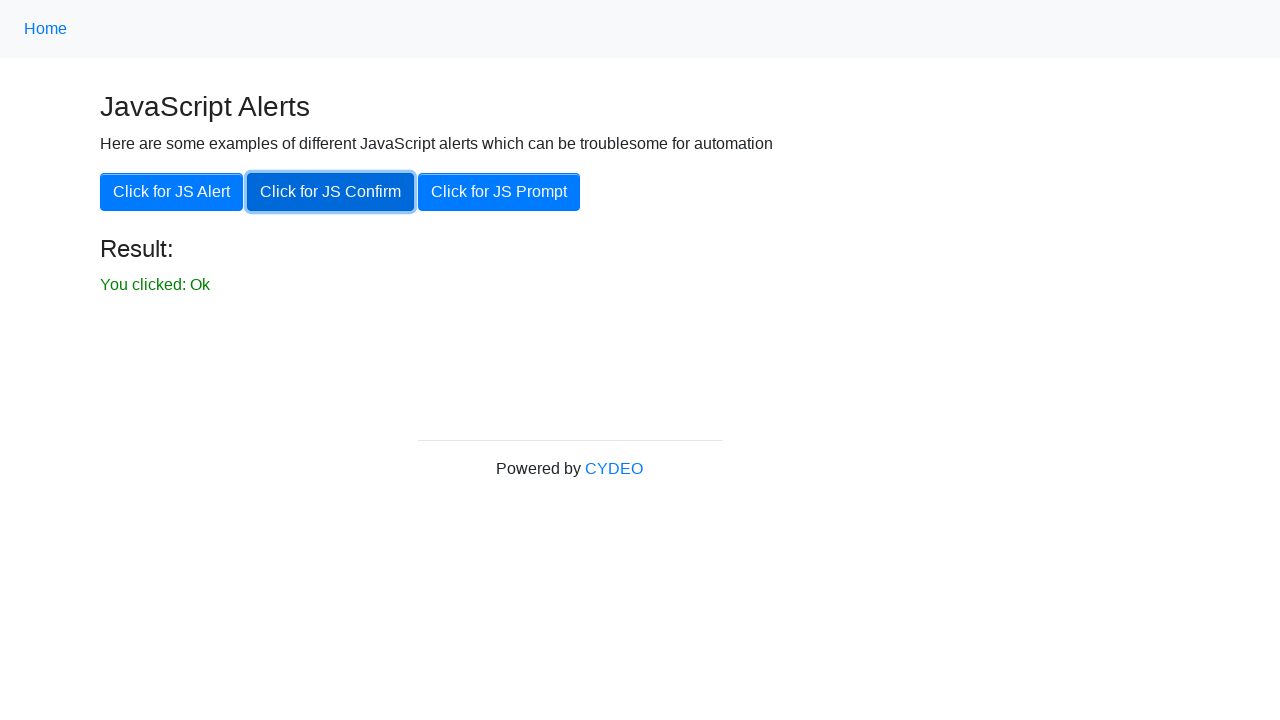

Verified result text is displayed
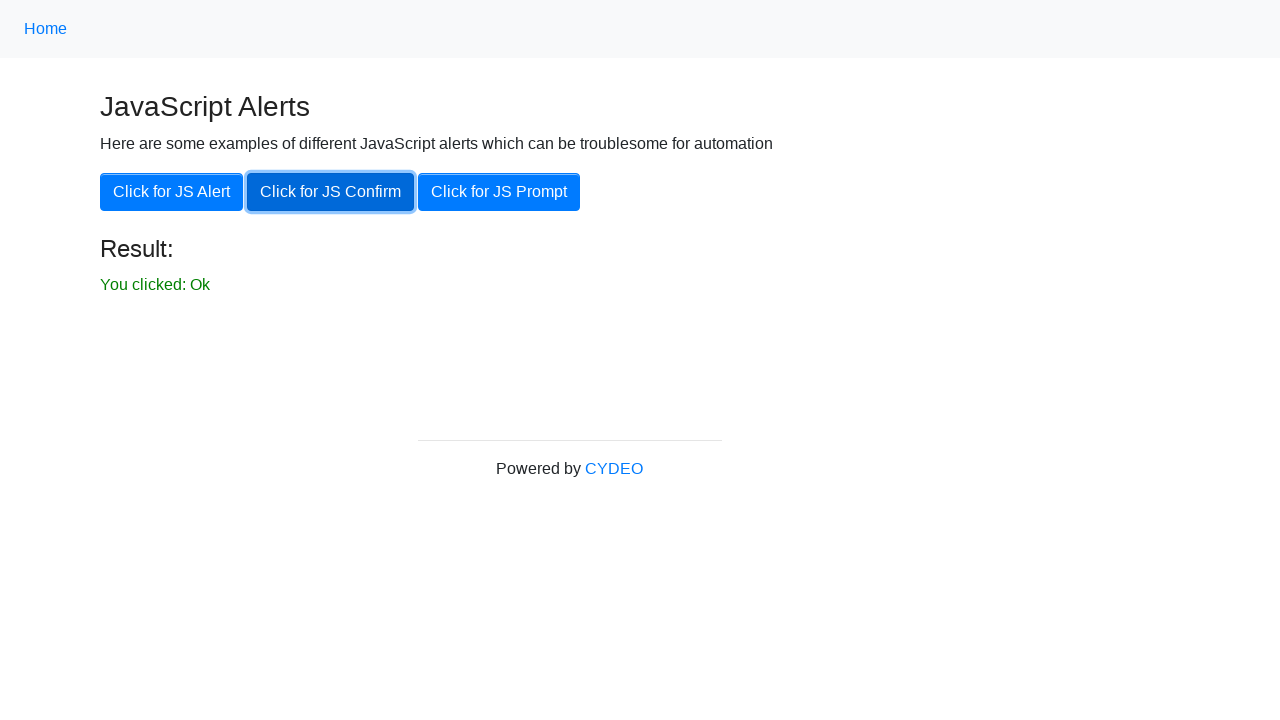

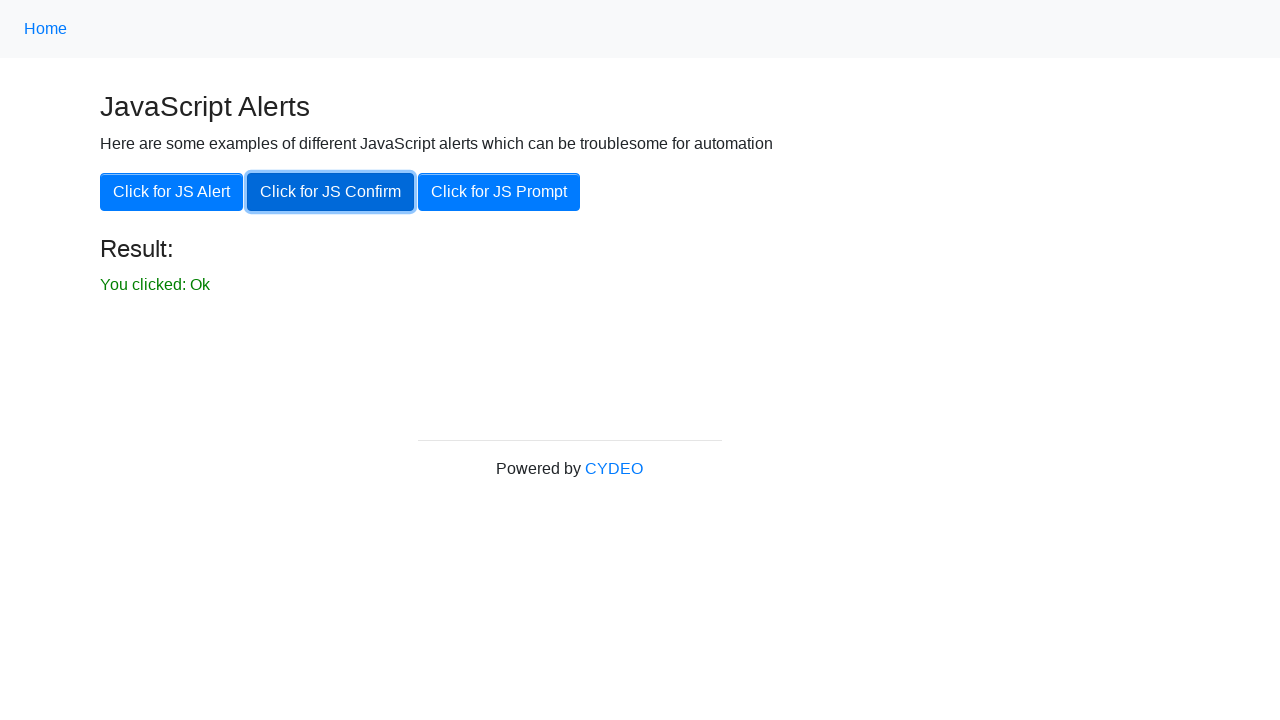